Navigates through Coverfox insurance website menus, explores different insurance categories by hovering over menu items, and fills out a health insurance inquiry form

Starting URL: https://www.coverfox.com/

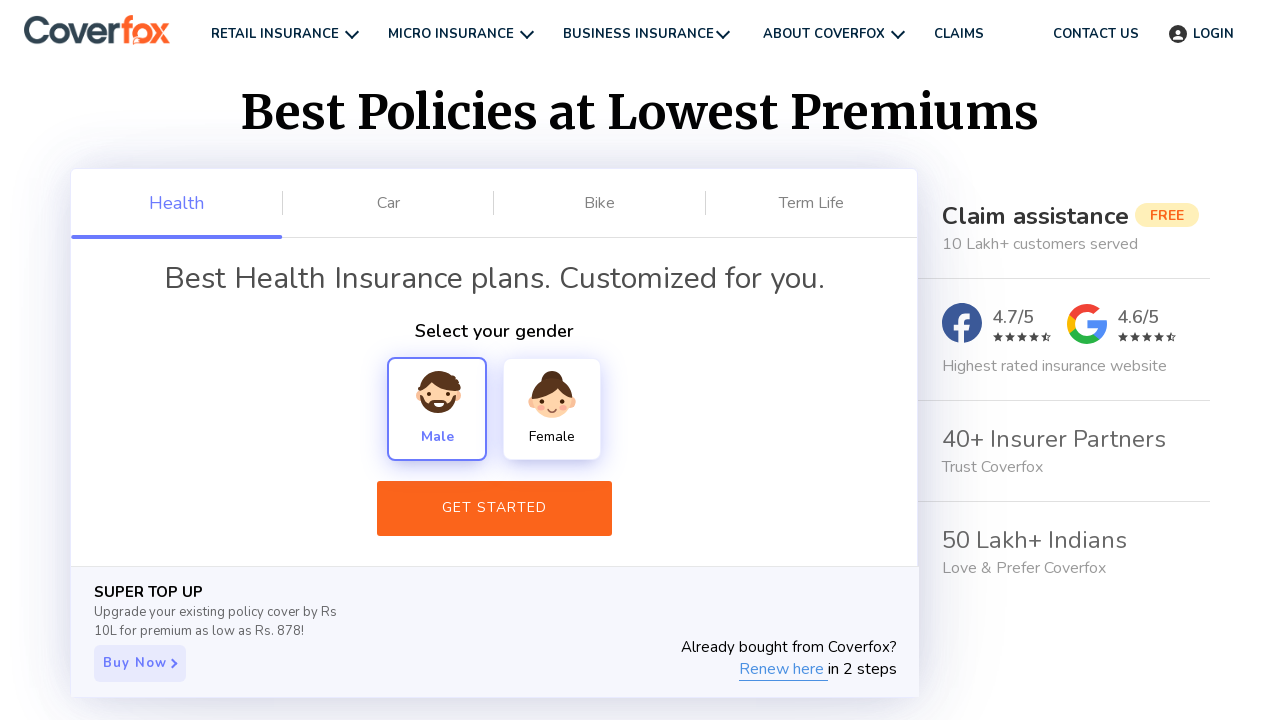

Clicked on the first insurance menu item at (275, 32) on xpath=//ul[@class="nav-items-left hidden-xs header-ver2"]/li[1]
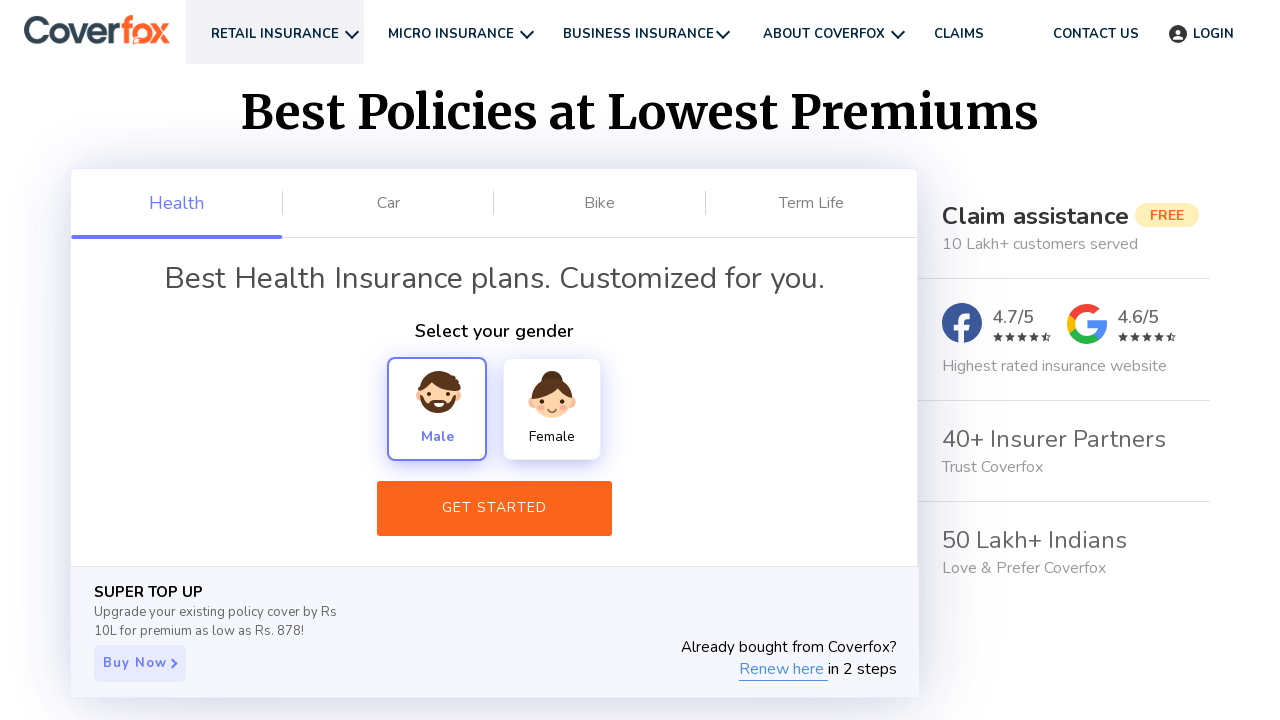

Hovered over car insurance option at (286, 98) on xpath=//a[@id="motor-to-product"]
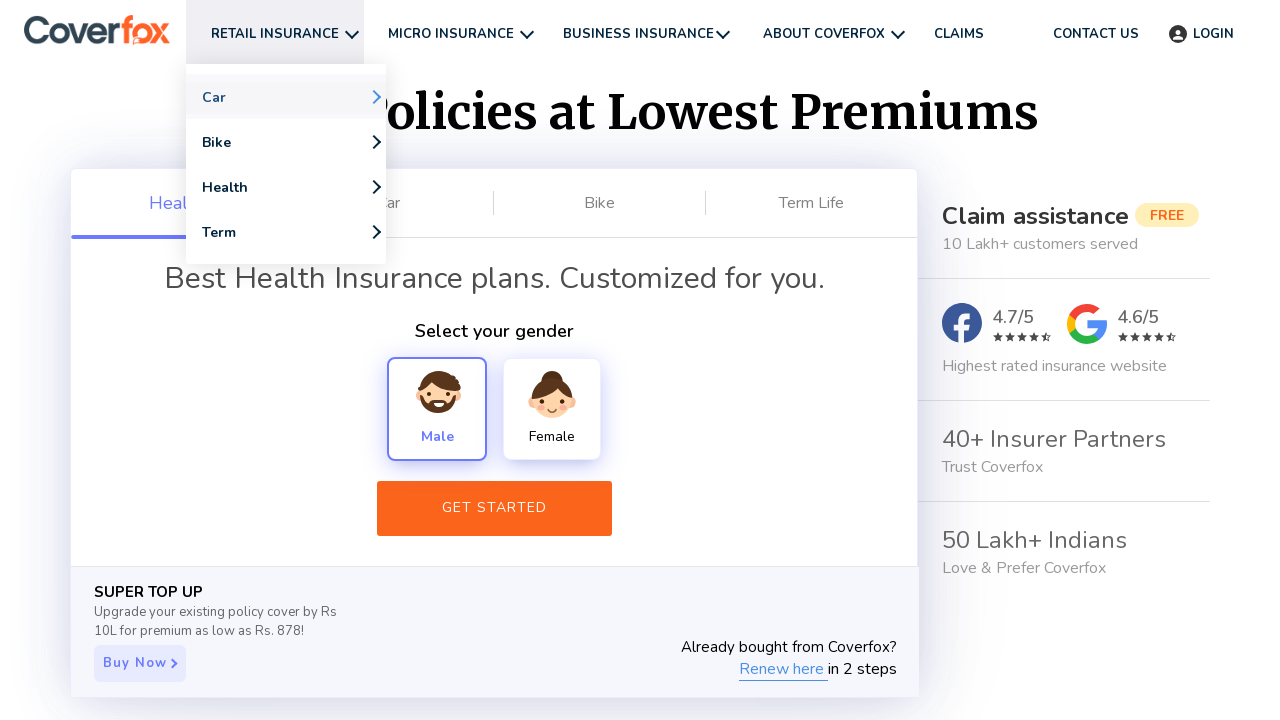

Hovered over two-wheeler insurance option at (286, 143) on xpath=//a[@id="two-wheeler-insurance"]
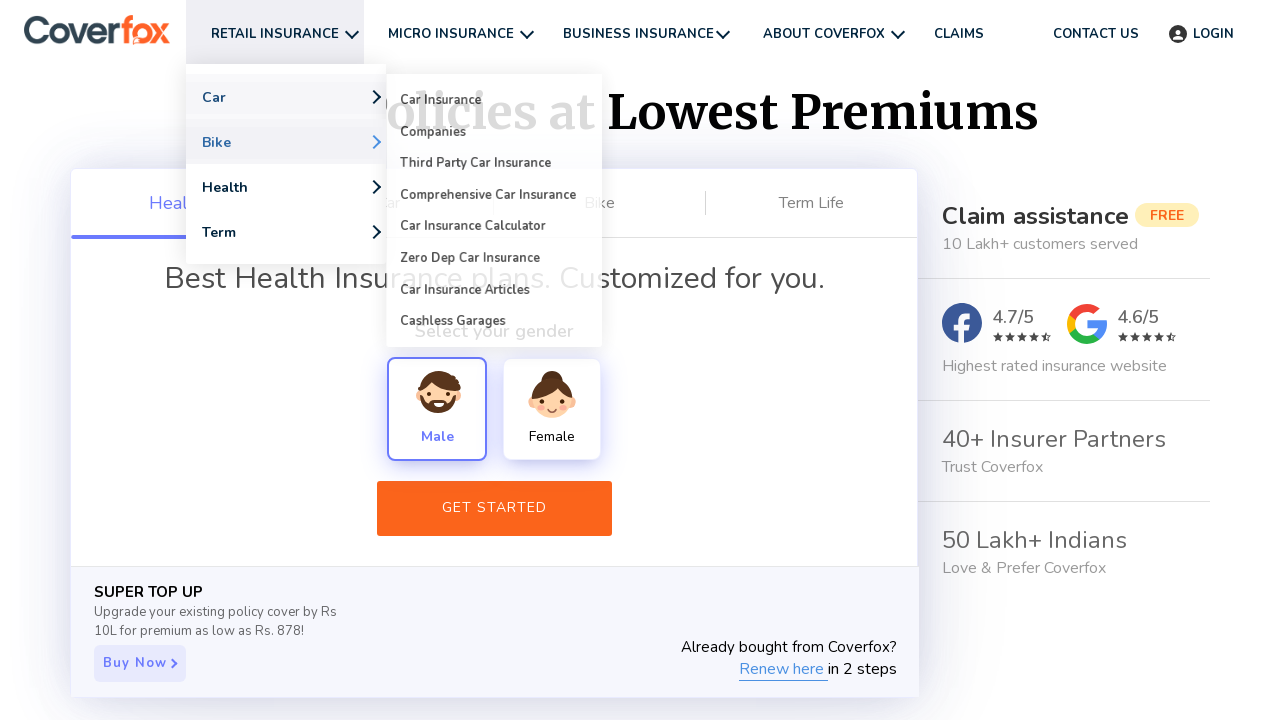

Hovered over health insurance option at (286, 188) on xpath=//a[@id="health-to-product"]
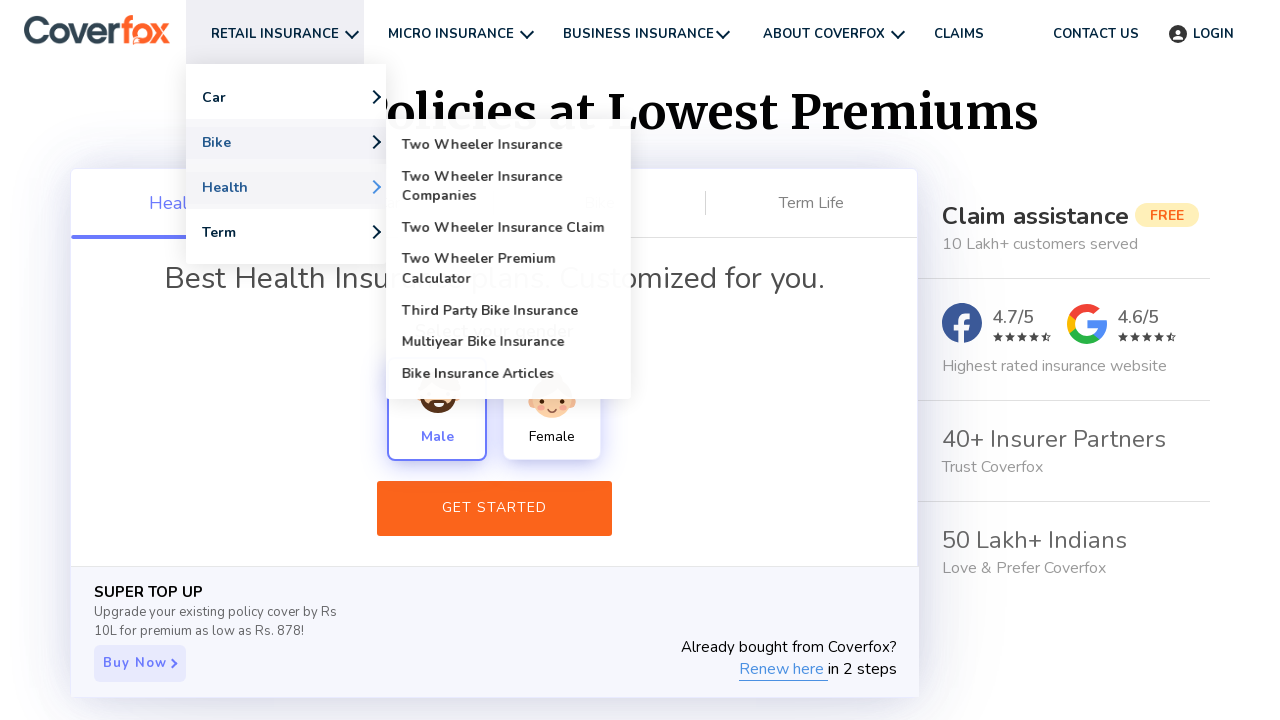

Hovered over term insurance option at (286, 233) on xpath=//a[@id="term-to-product"]
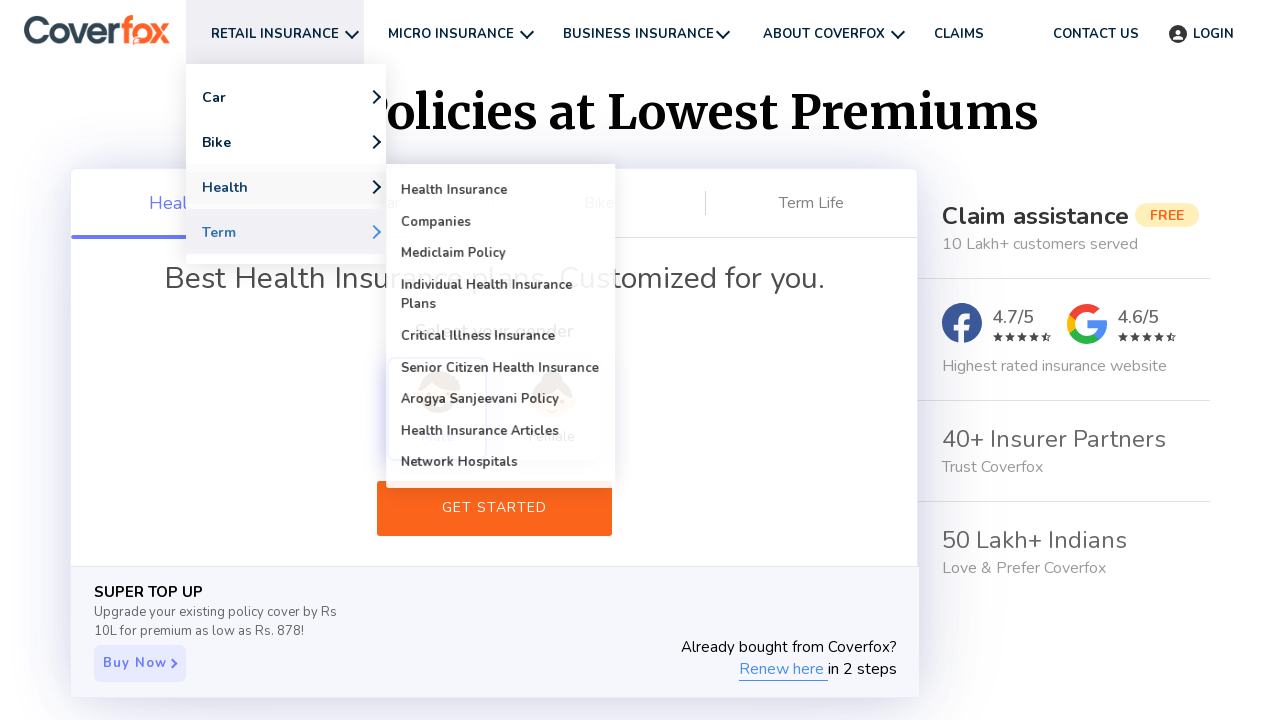

Selected first radio option at (334, 53) on xpath=//div[@class="w--radio__options stay-left"]/div[1]
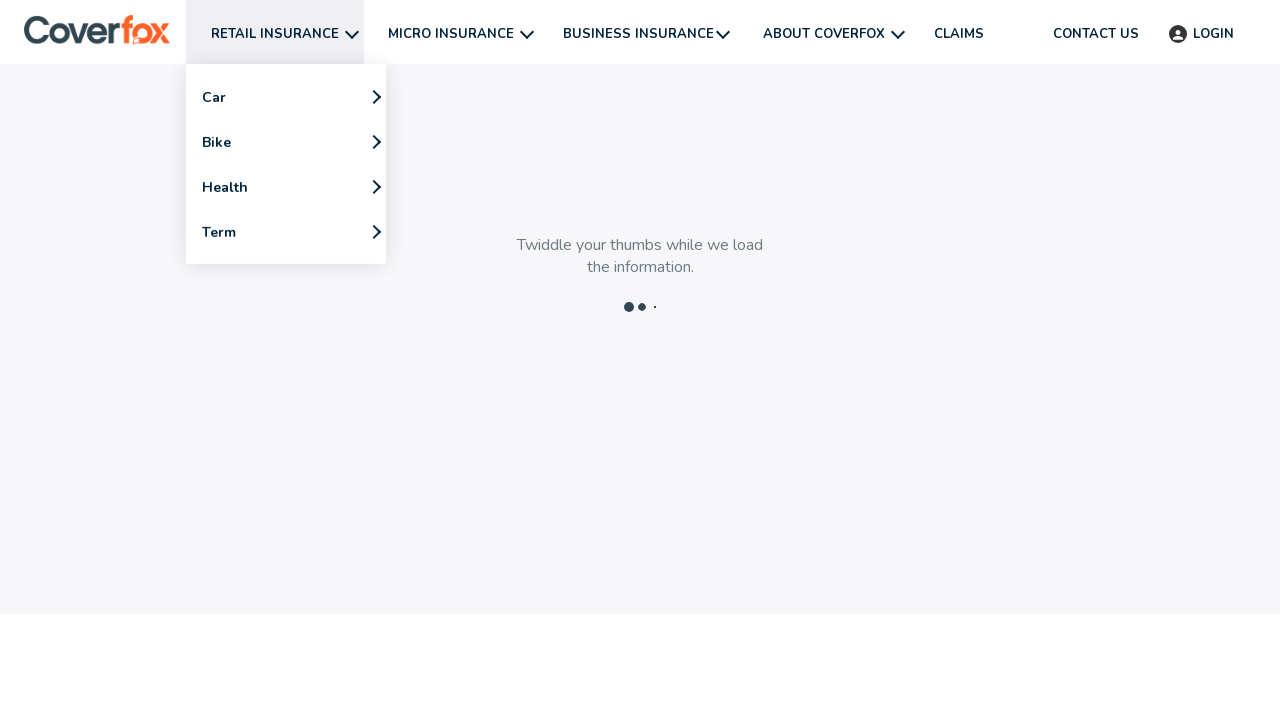

Clicked next button at (468, 676) on .next-btn
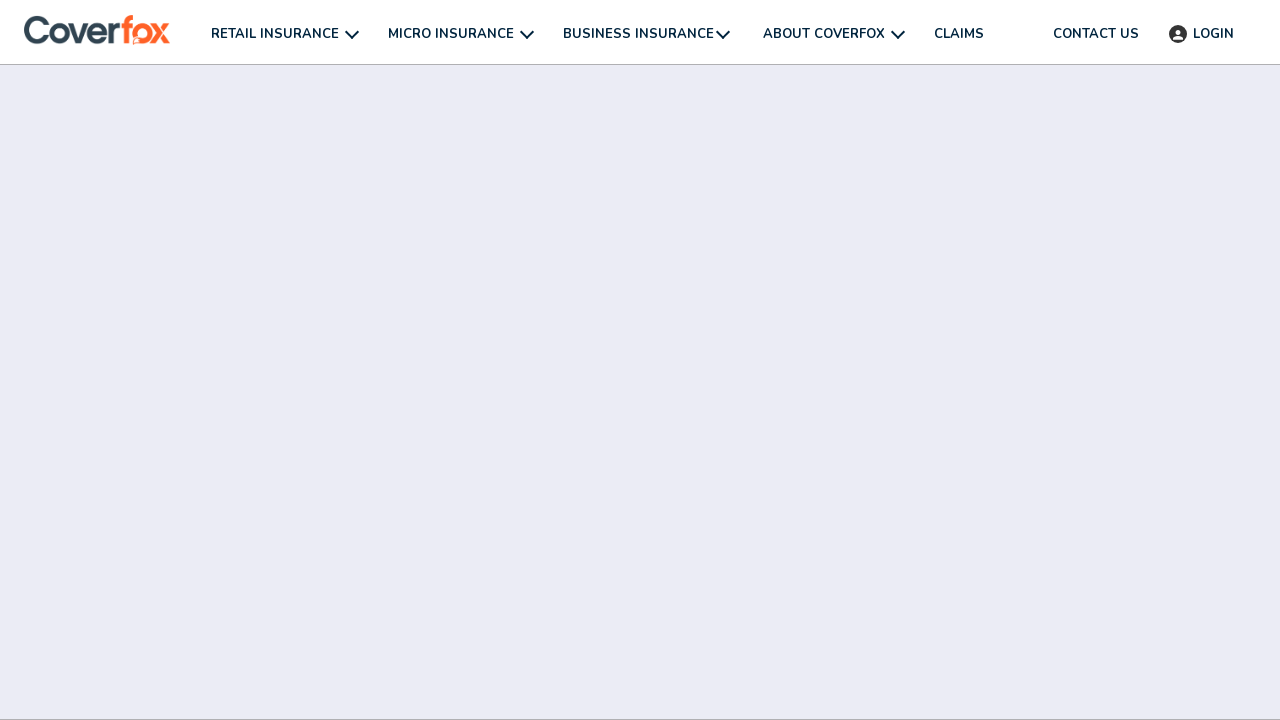

Selected age '18 years' from dropdown on #Age-You
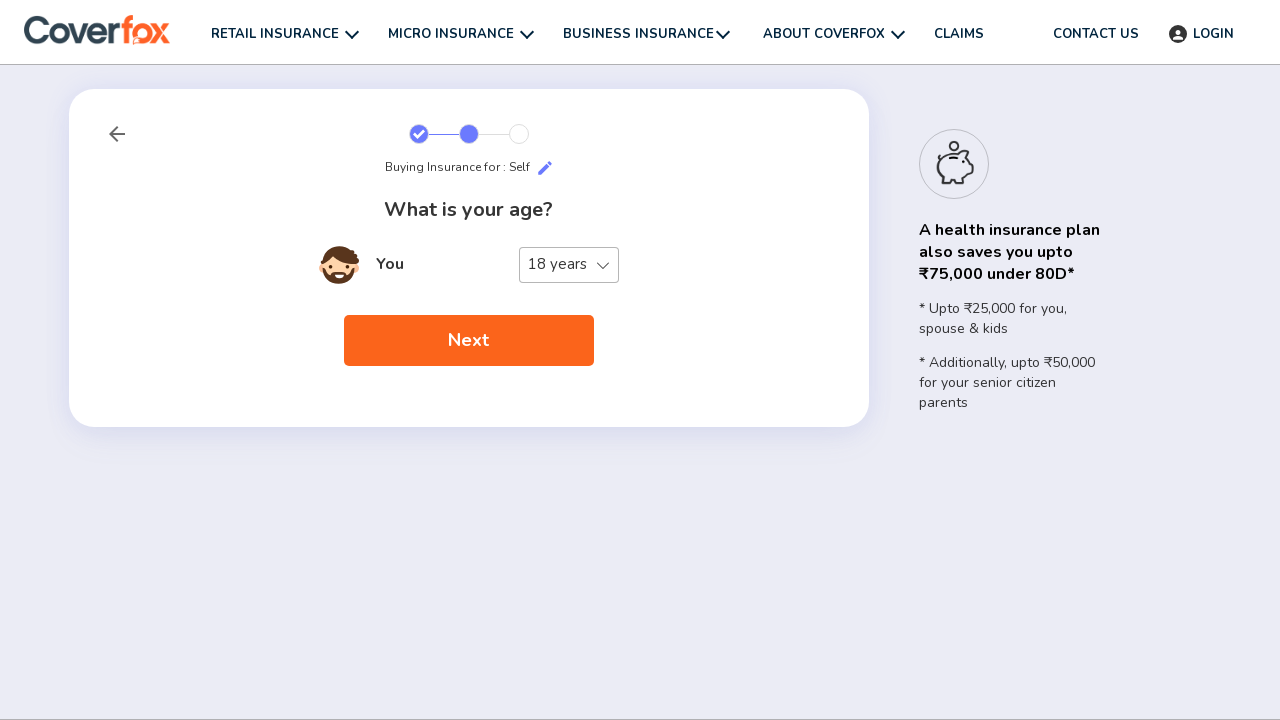

Clicked next button at (468, 341) on .next-btn
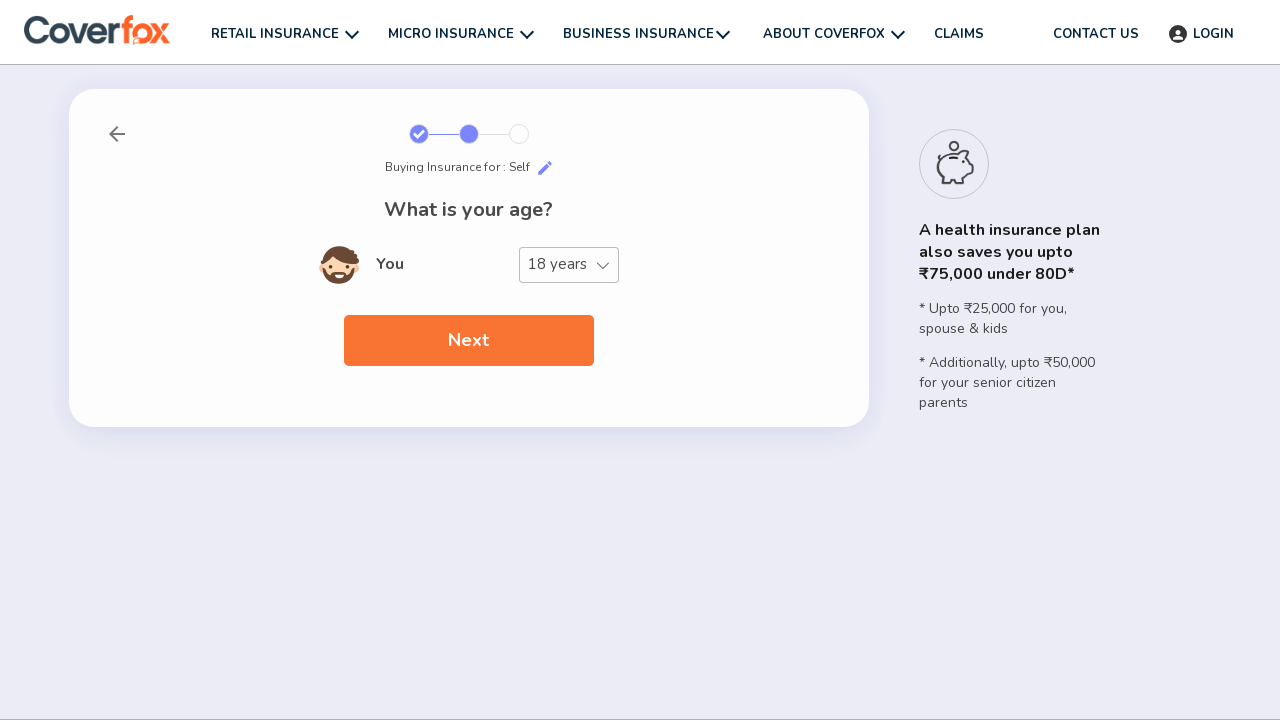

Filled pincode field with '500037' on //*[@id="app-wrapper"]/section/main/section/div/div[1]/div[4]/div/div[3]/input
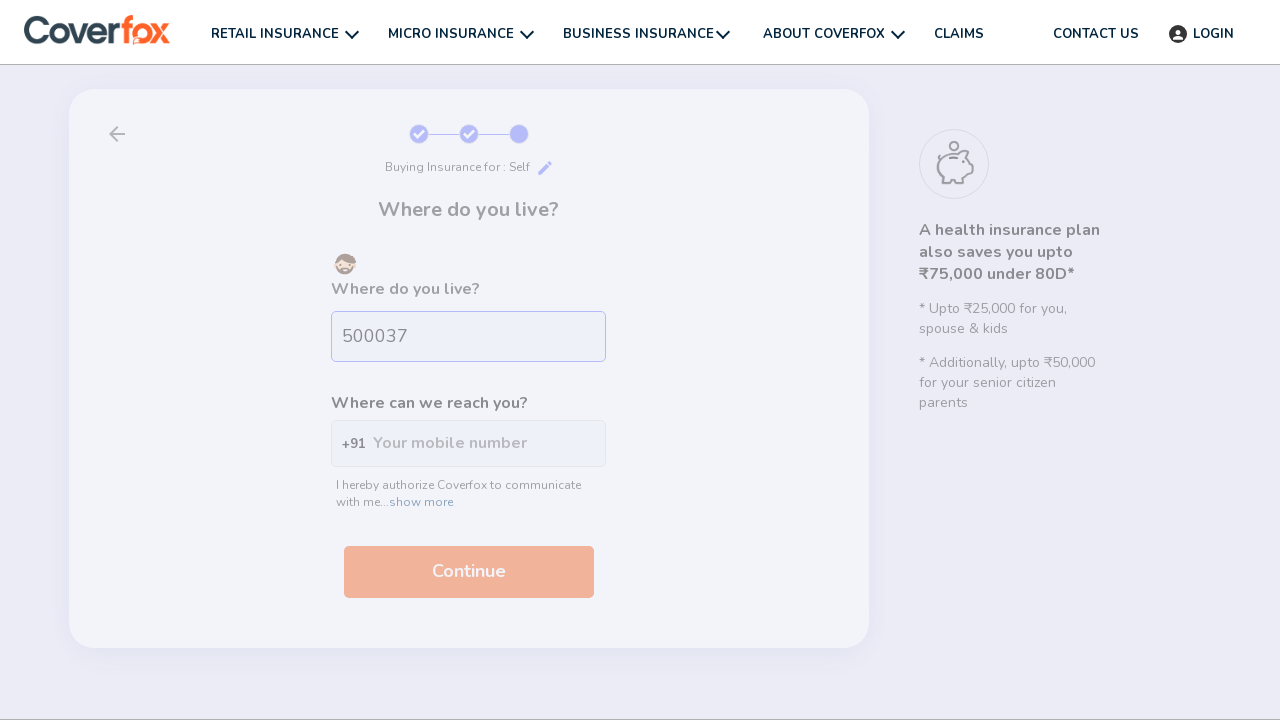

Filled phone number field with '9876543210' for expert callback on //*[@id="want-expert"]
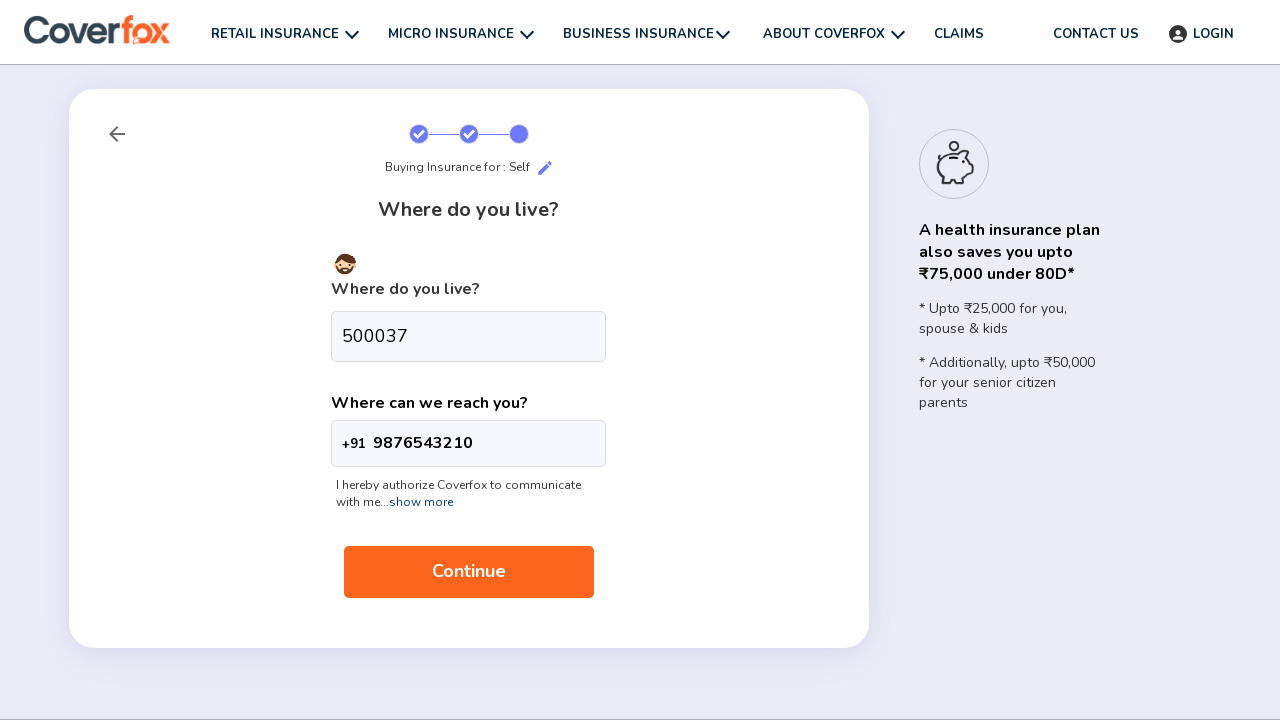

Clicked next button to submit health insurance inquiry form at (468, 572) on .next-btn
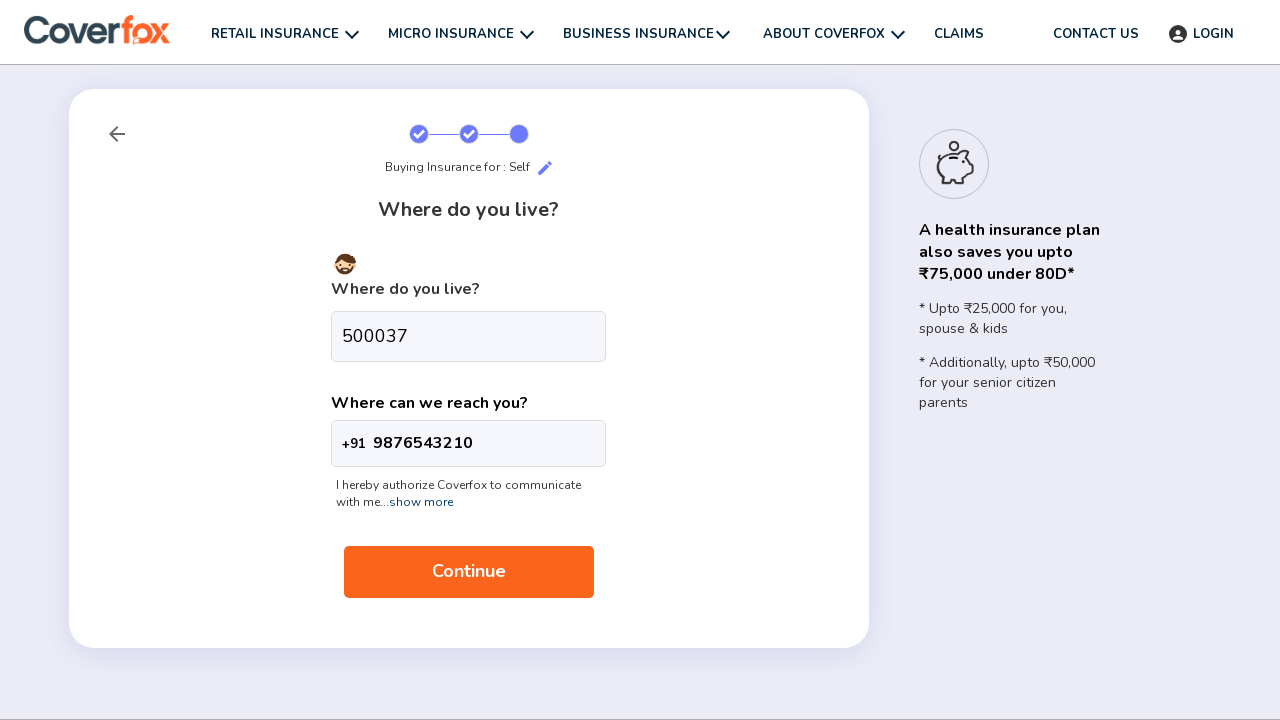

Waited 5 seconds for page to process
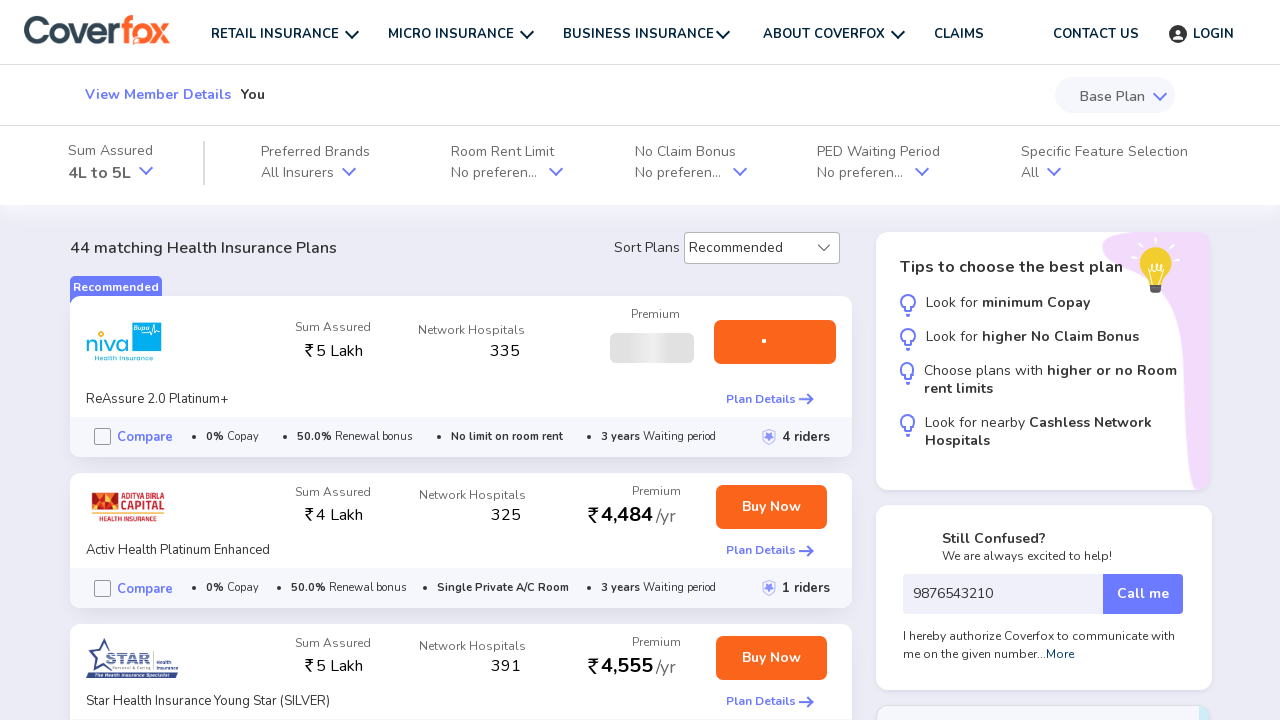

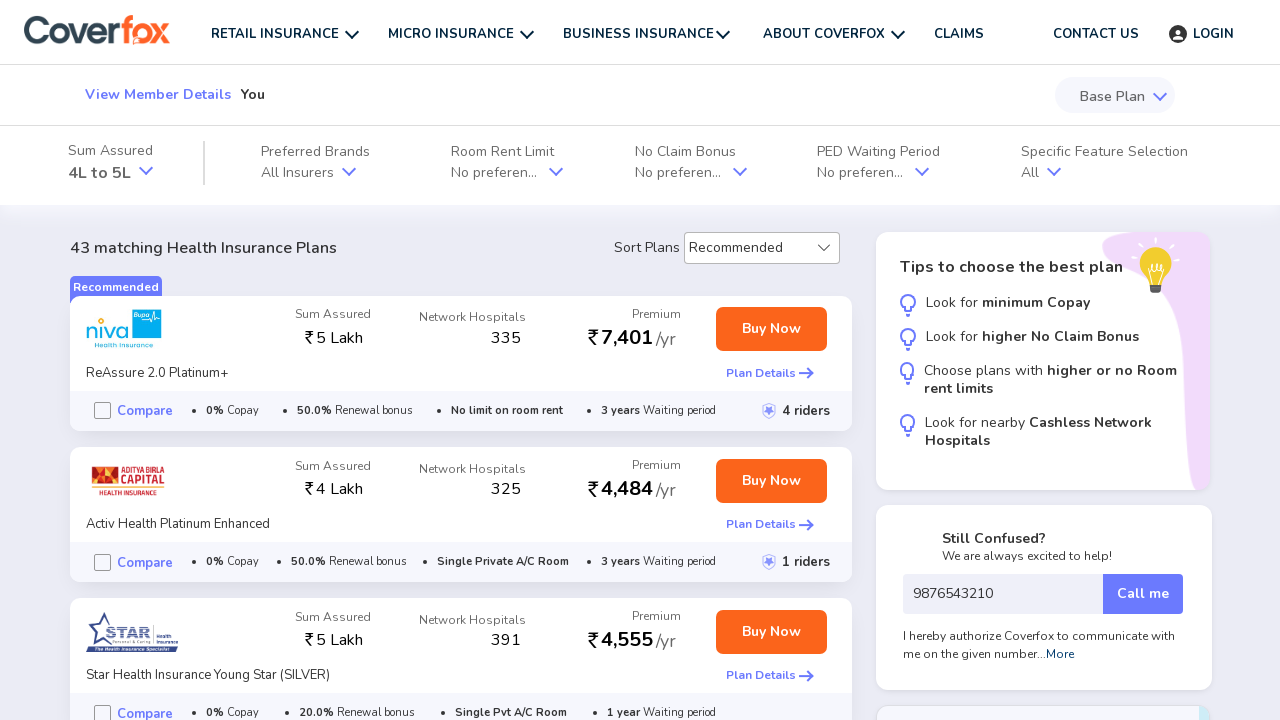